Tests navigation on V2EX forum by clicking on post titles to view post details, verifying content loads, and navigating back to the main page. This tests the click-navigate-back flow on the forum.

Starting URL: https://www.v2ex.com/

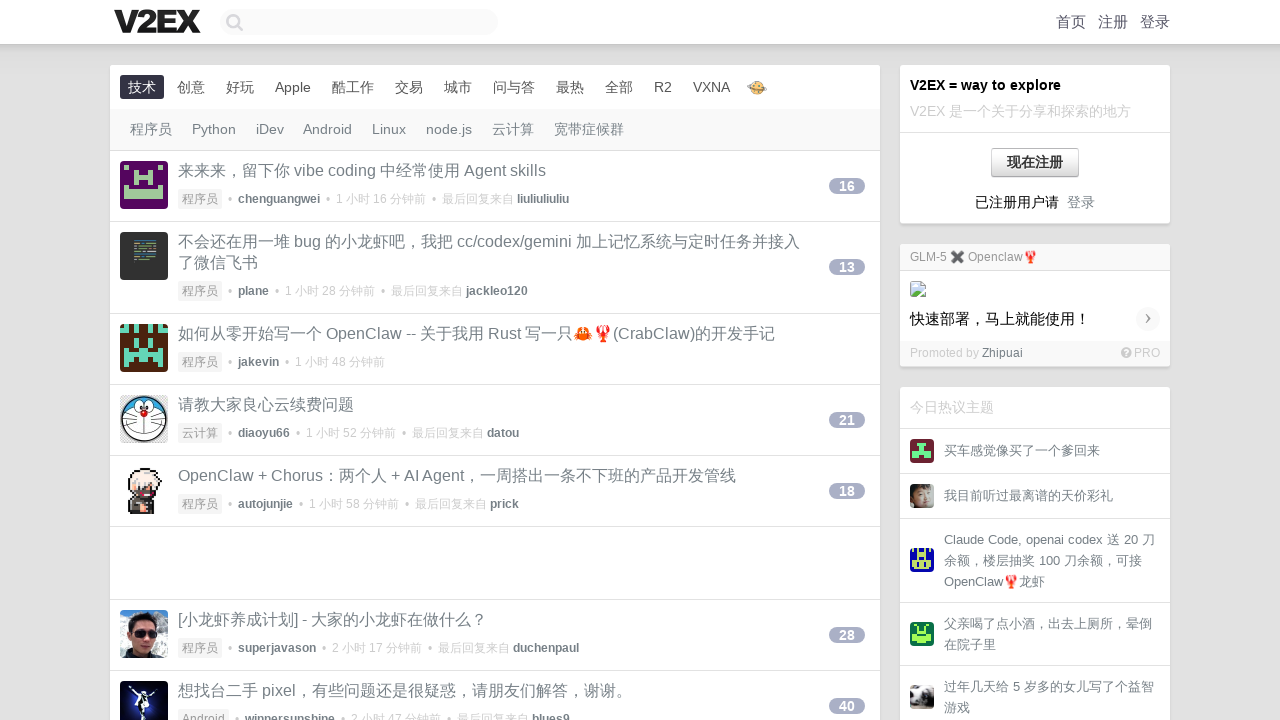

Waited for post items to load on V2EX main page
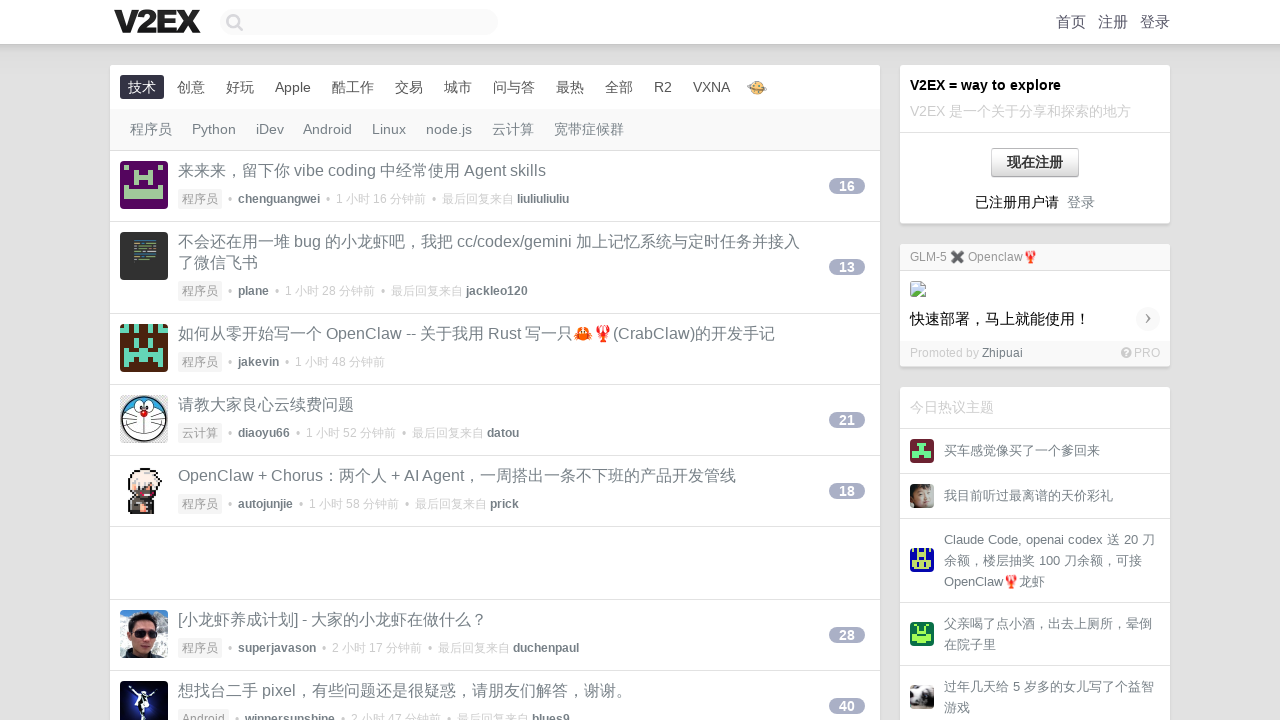

Found 40 post items on the page
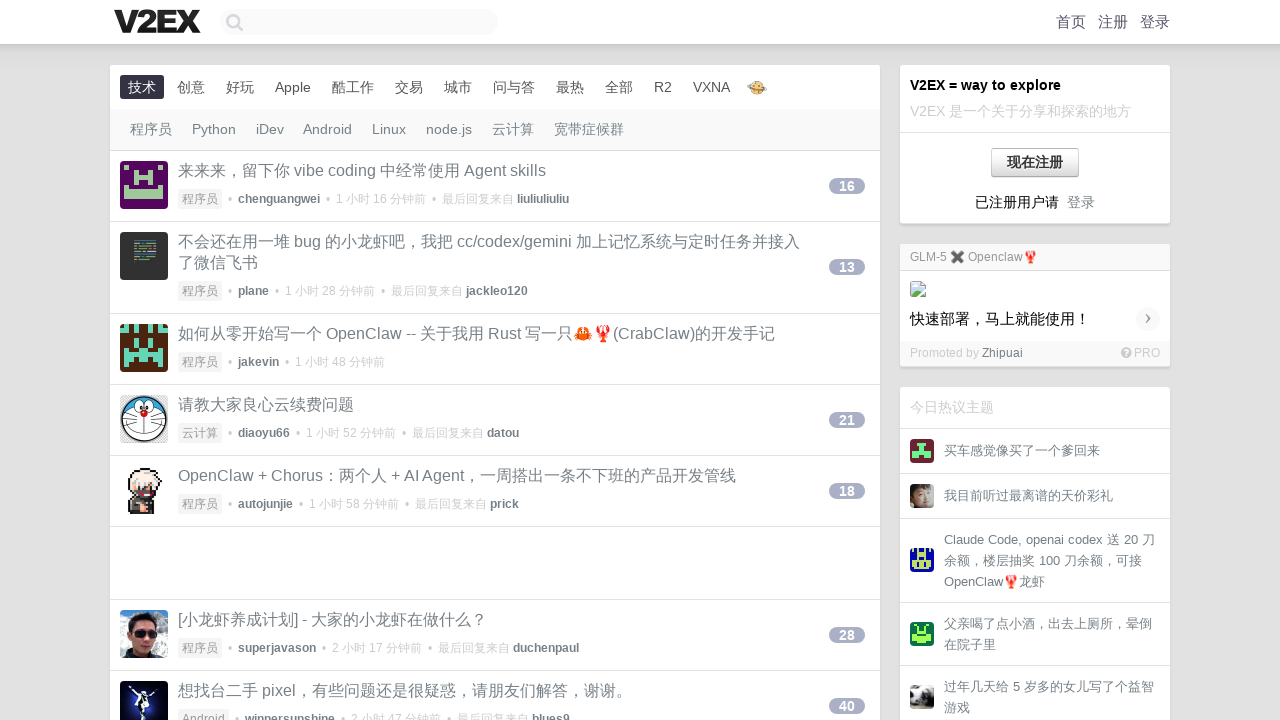

Re-fetched post items after navigation (iteration 1/3)
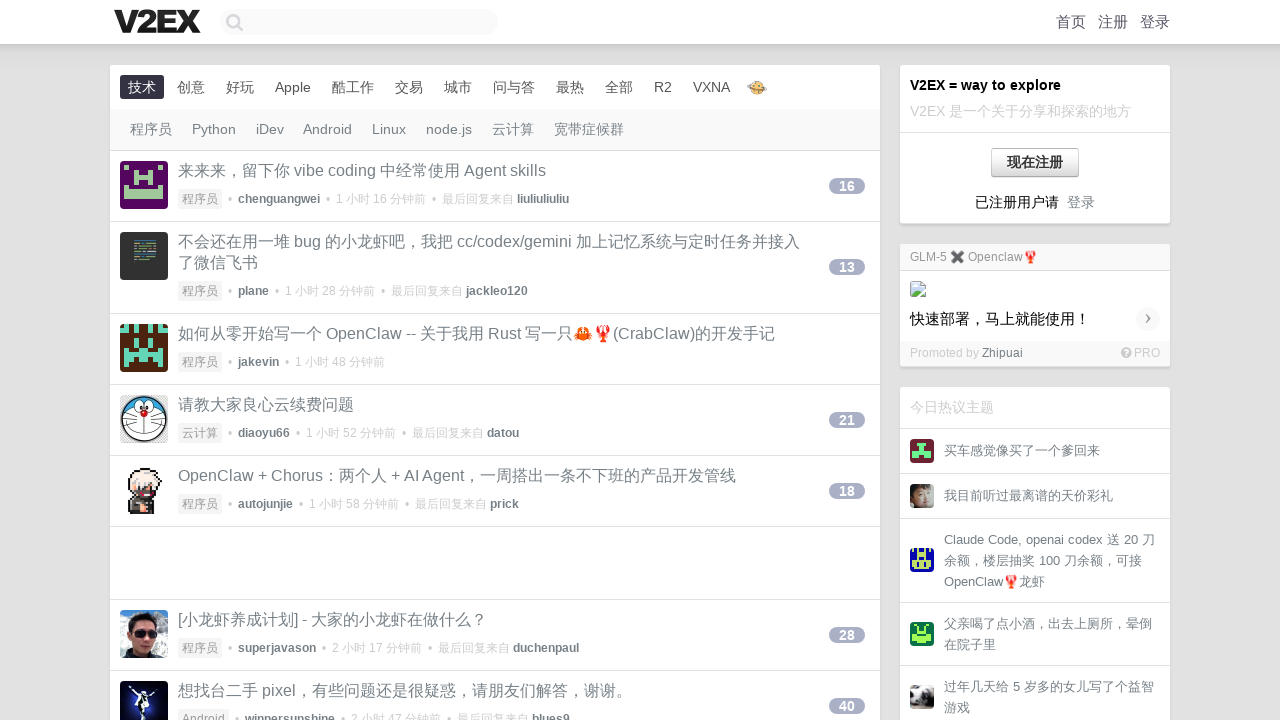

Located title element for post 1
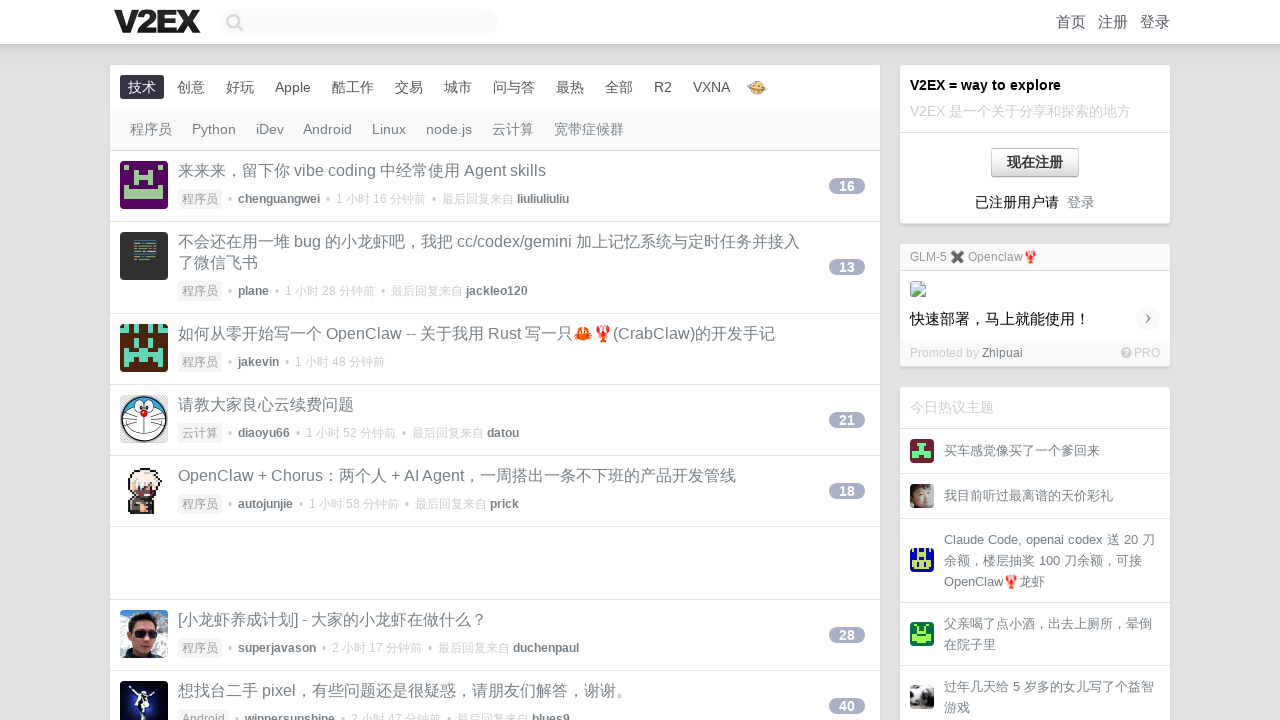

Clicked on post 1 title to view details at (362, 170) on .cell.item >> nth=0 >> .item_title
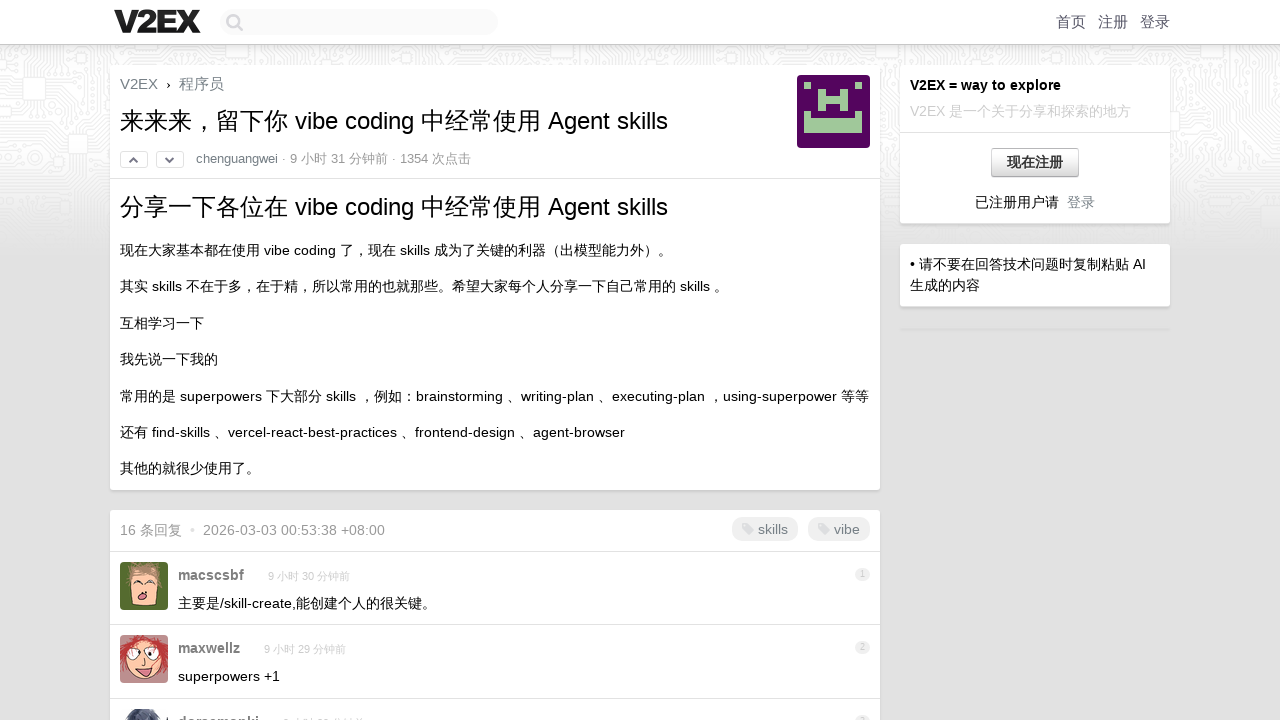

Post 1 content loaded successfully
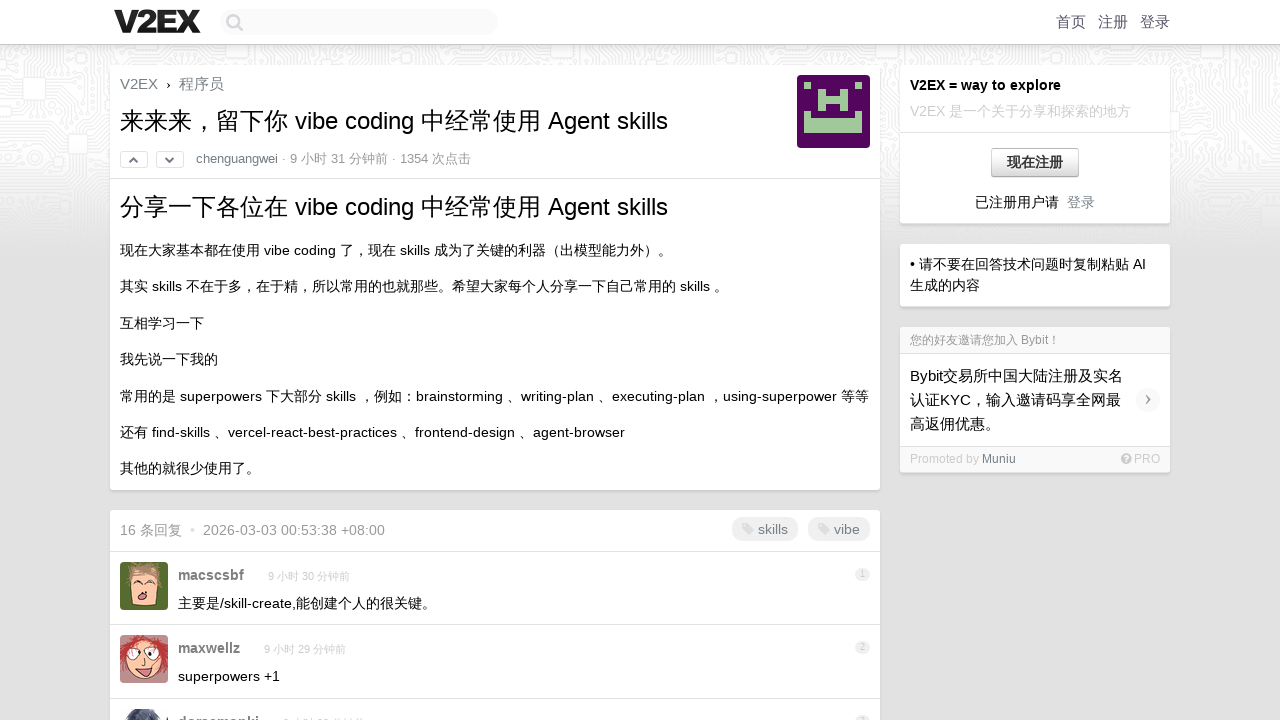

Navigated back to V2EX main page from post 1
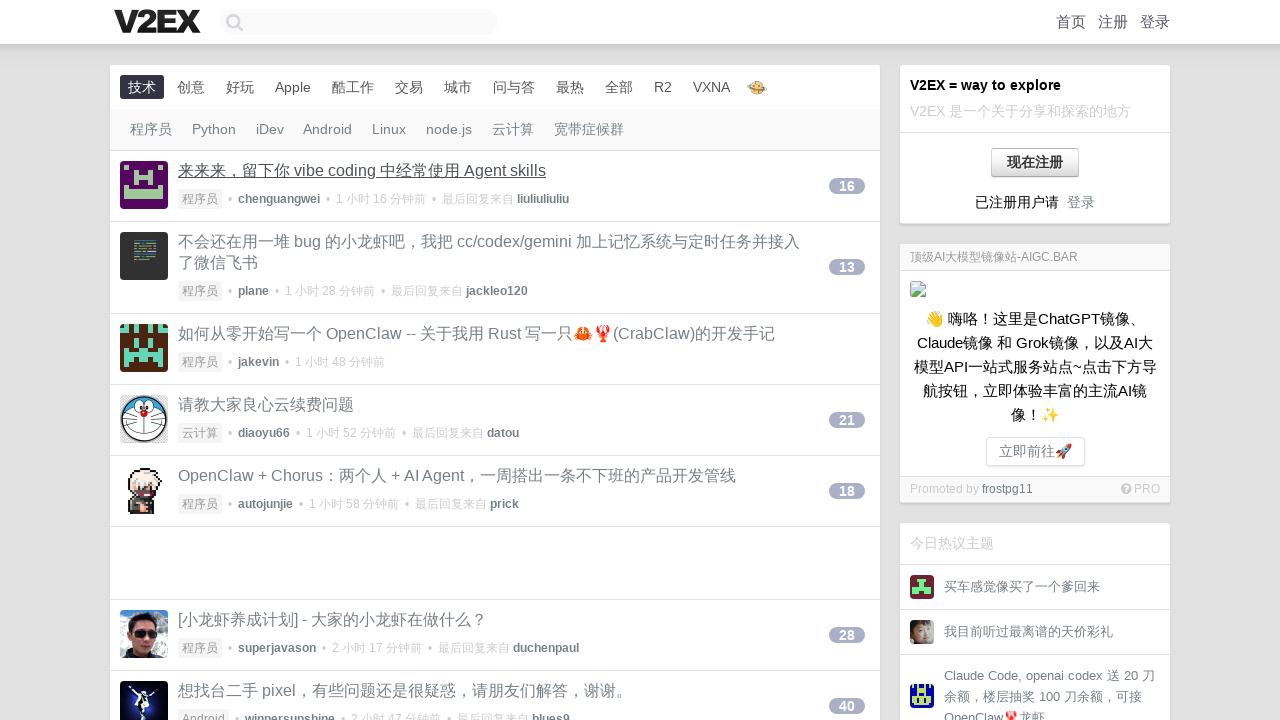

Main page post items reloaded after navigation from post 1
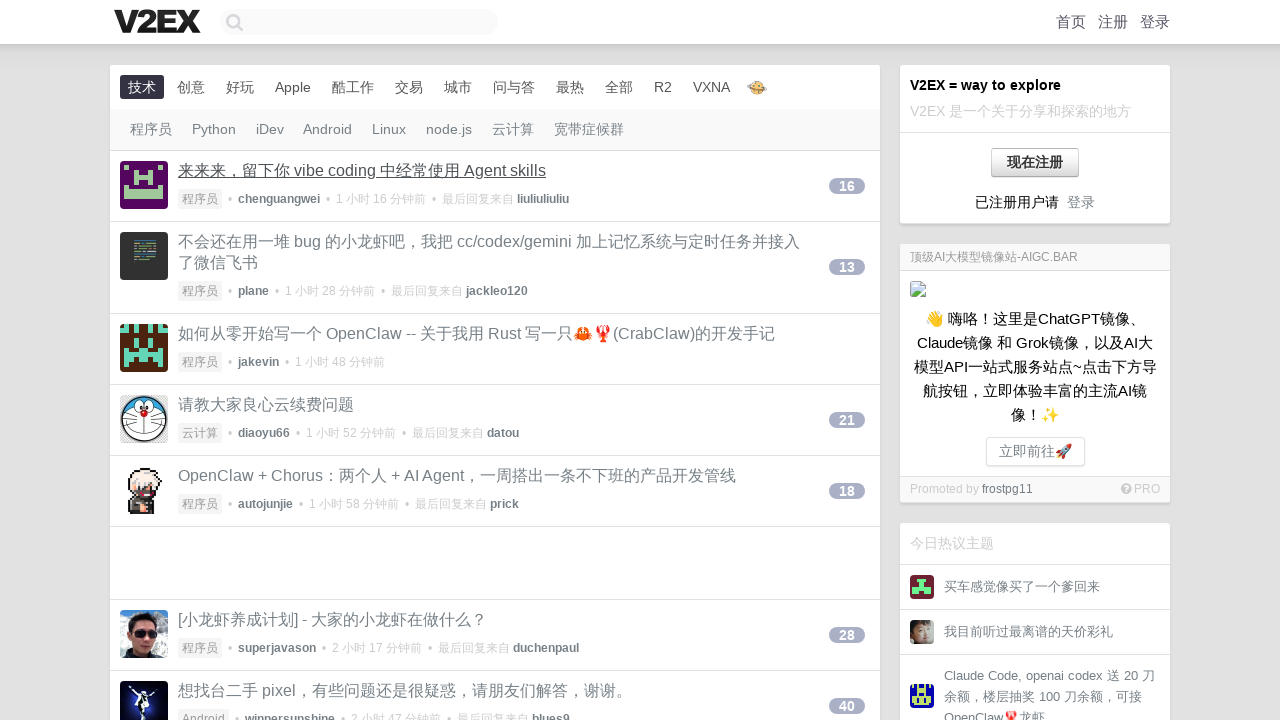

Re-fetched post items after navigation (iteration 2/3)
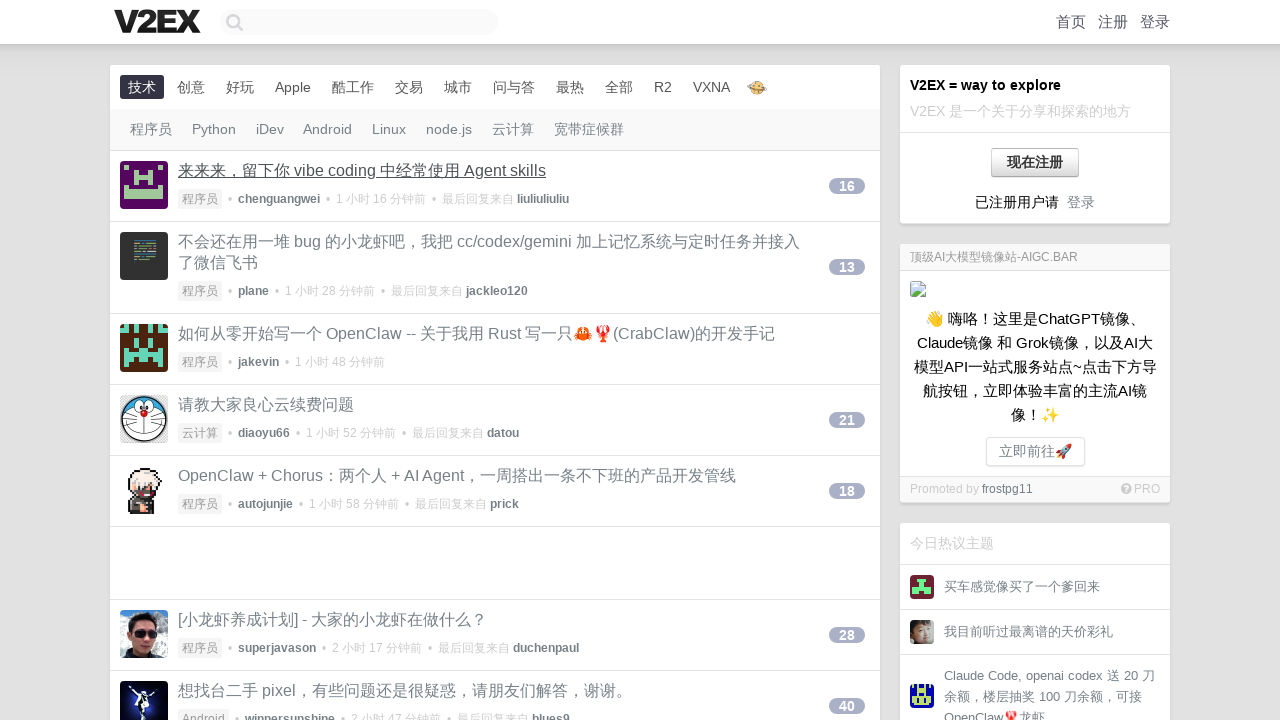

Located title element for post 2
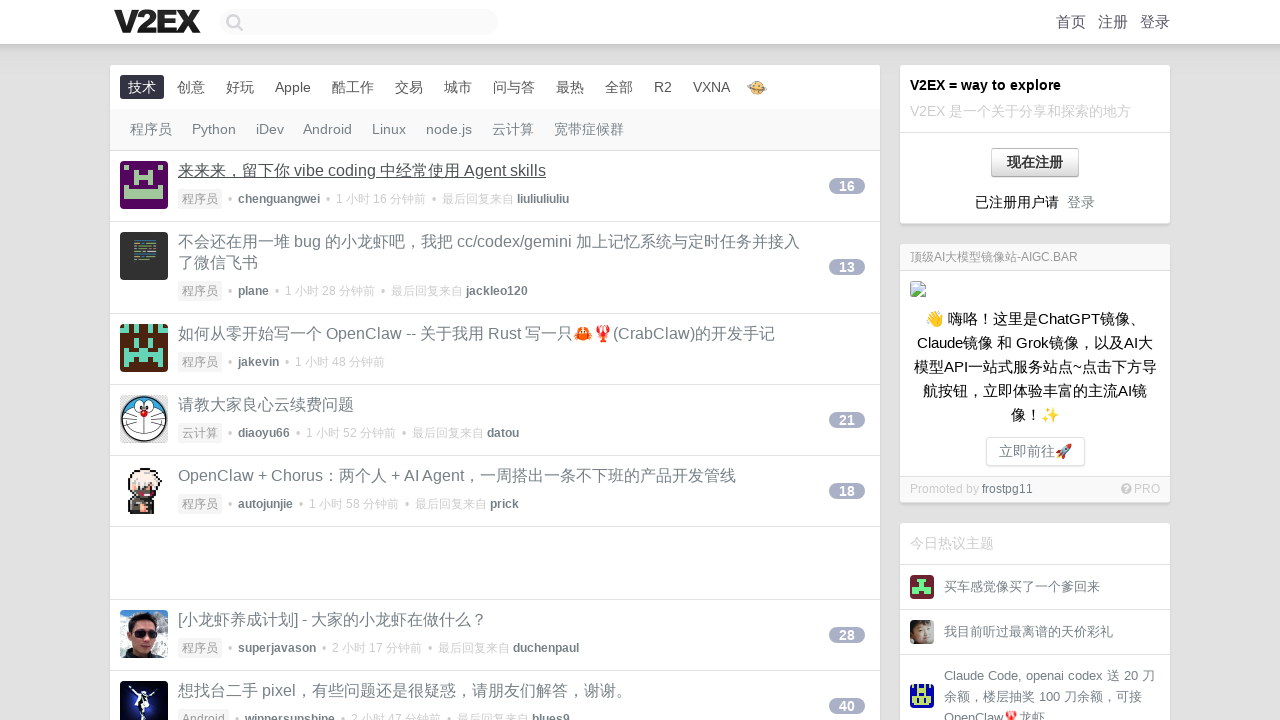

Clicked on post 2 title to view details at (489, 242) on .cell.item >> nth=1 >> .item_title
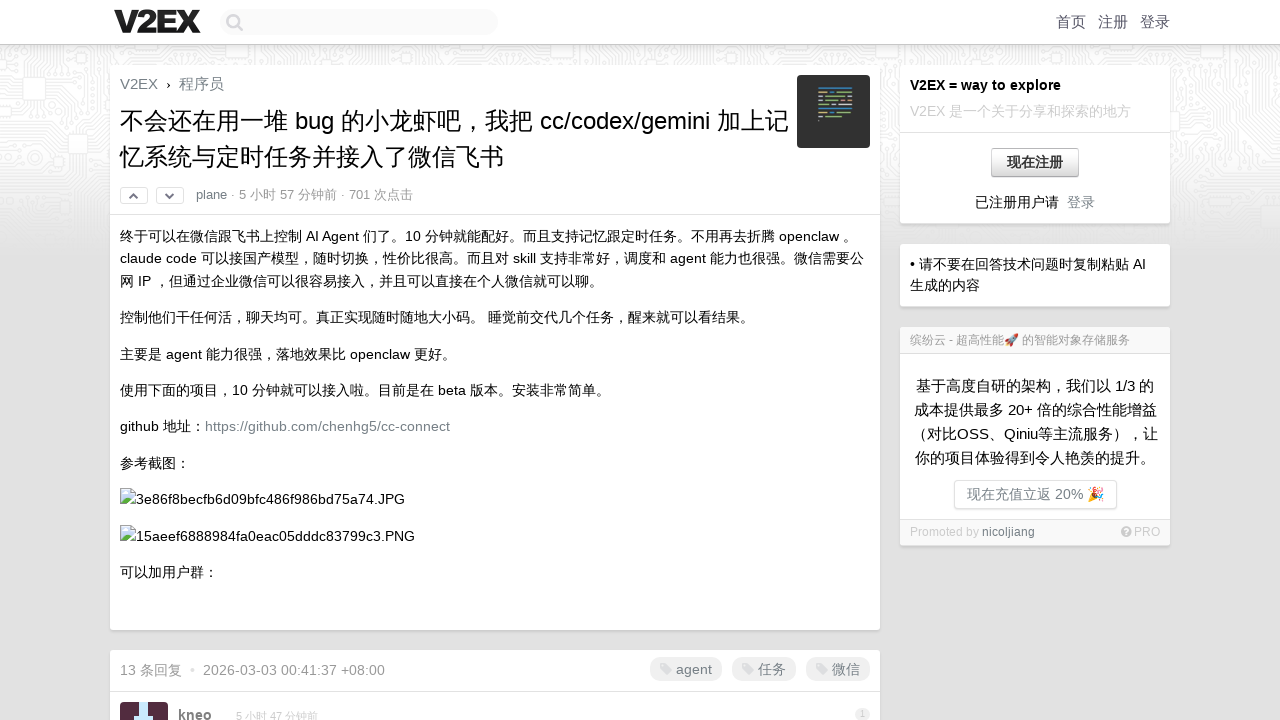

Post 2 content loaded successfully
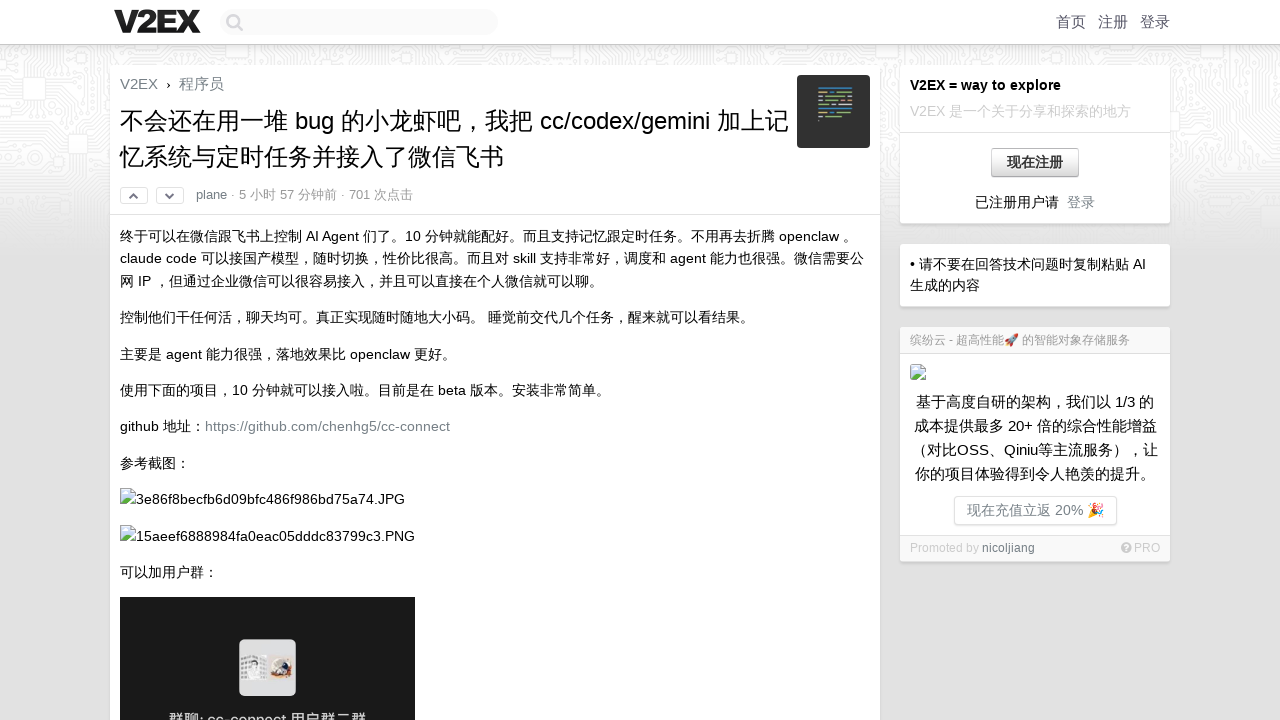

Navigated back to V2EX main page from post 2
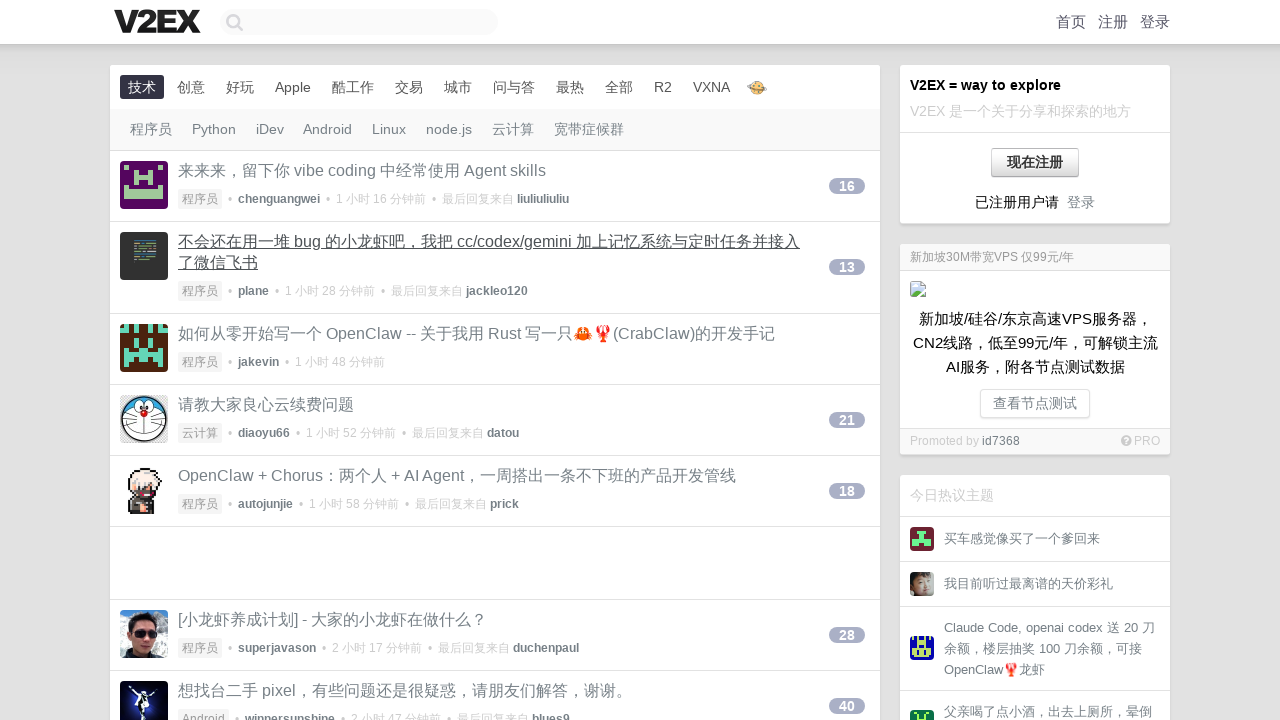

Main page post items reloaded after navigation from post 2
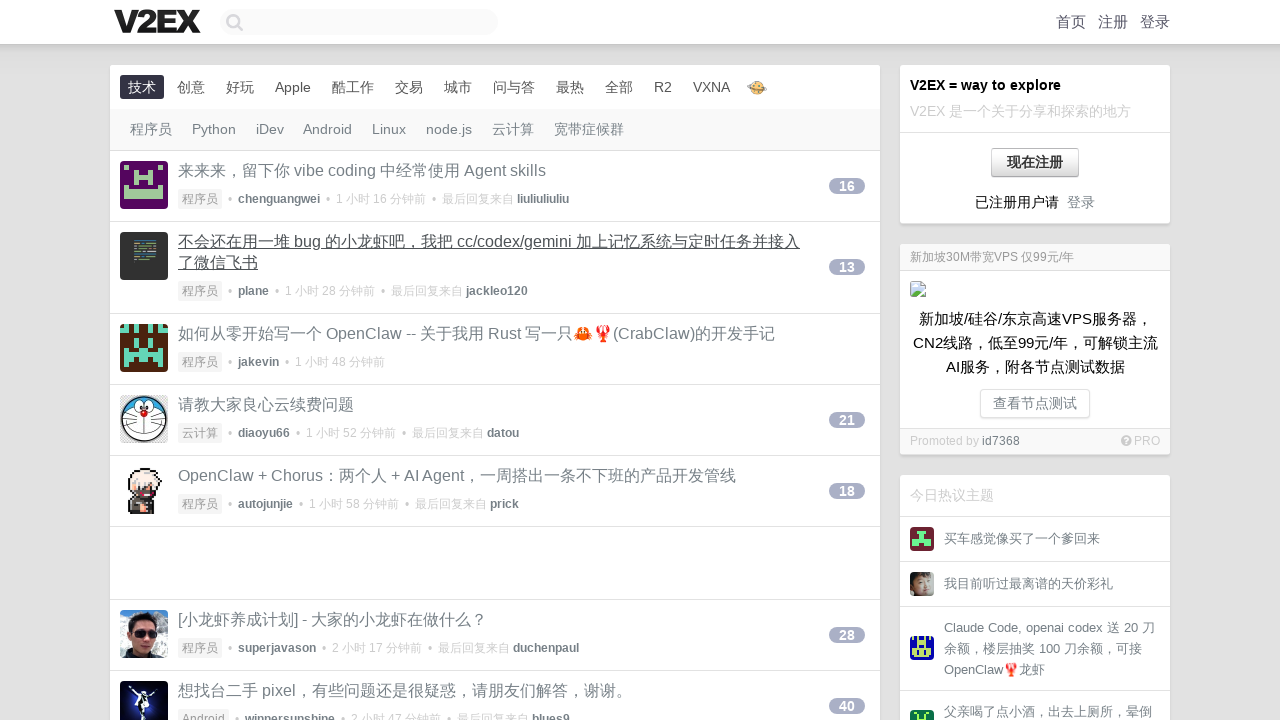

Re-fetched post items after navigation (iteration 3/3)
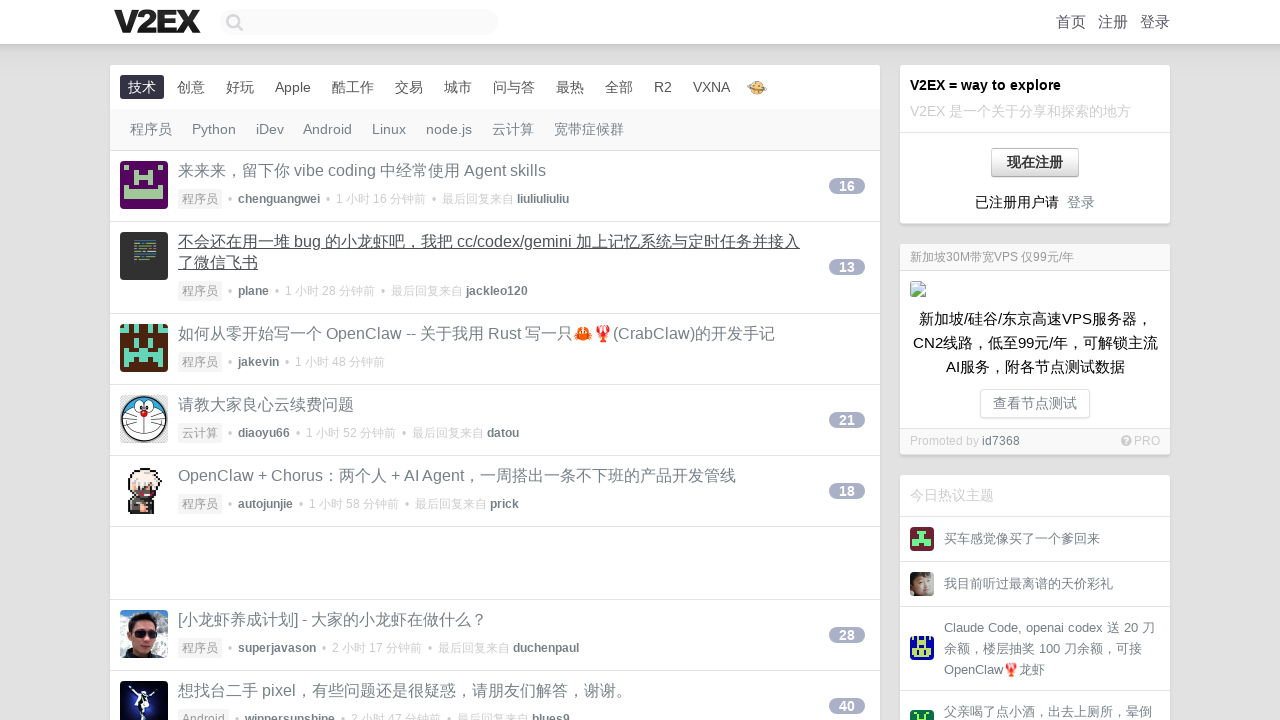

Located title element for post 3
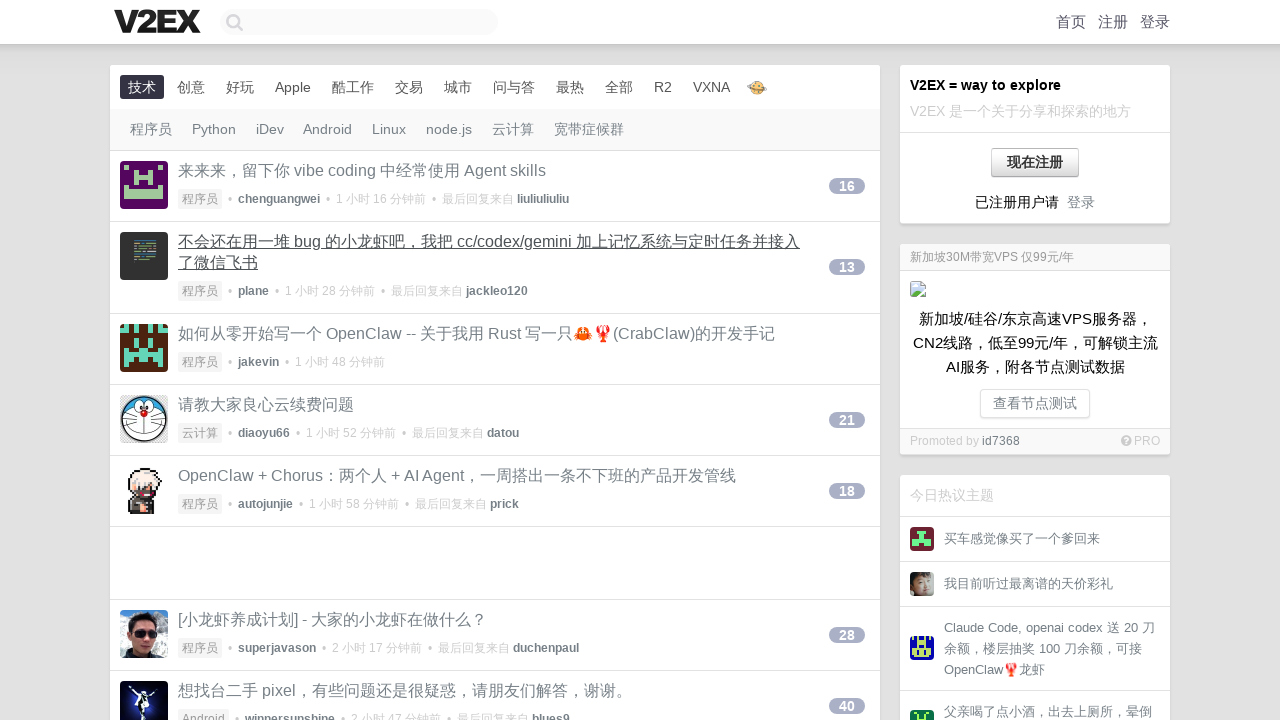

Clicked on post 3 title to view details at (476, 334) on .cell.item >> nth=2 >> .item_title
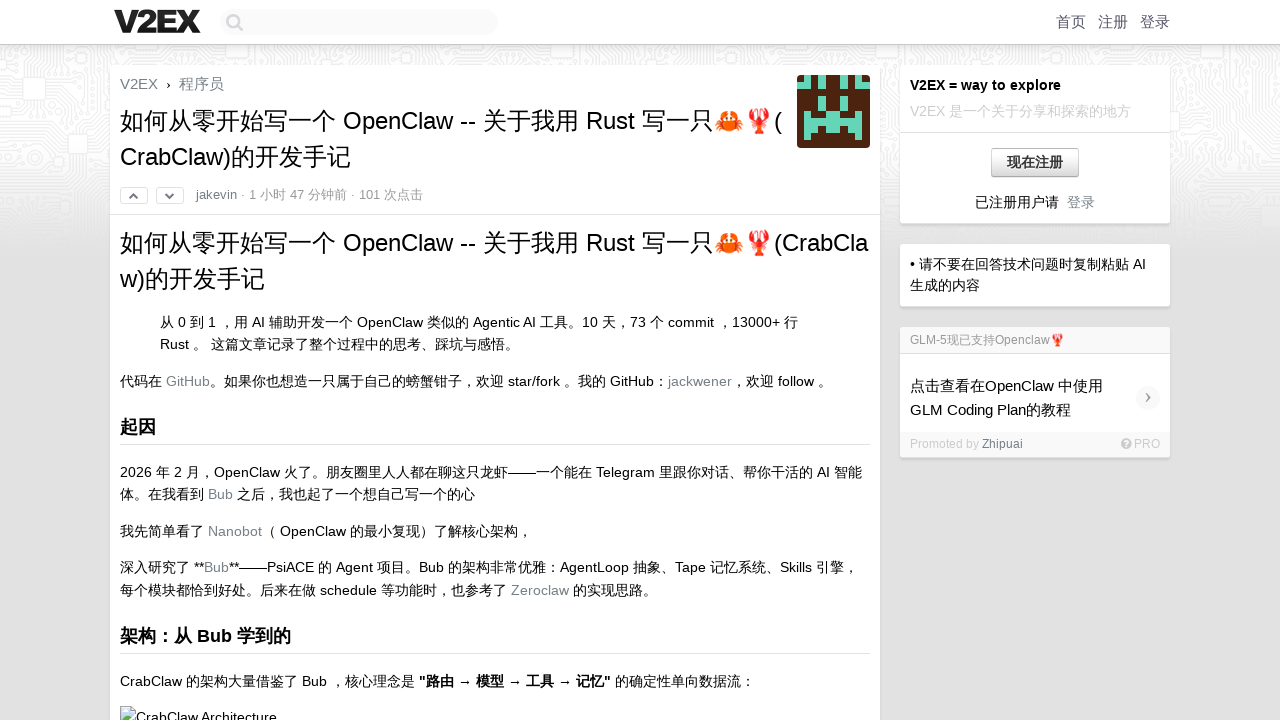

Post 3 content loaded successfully
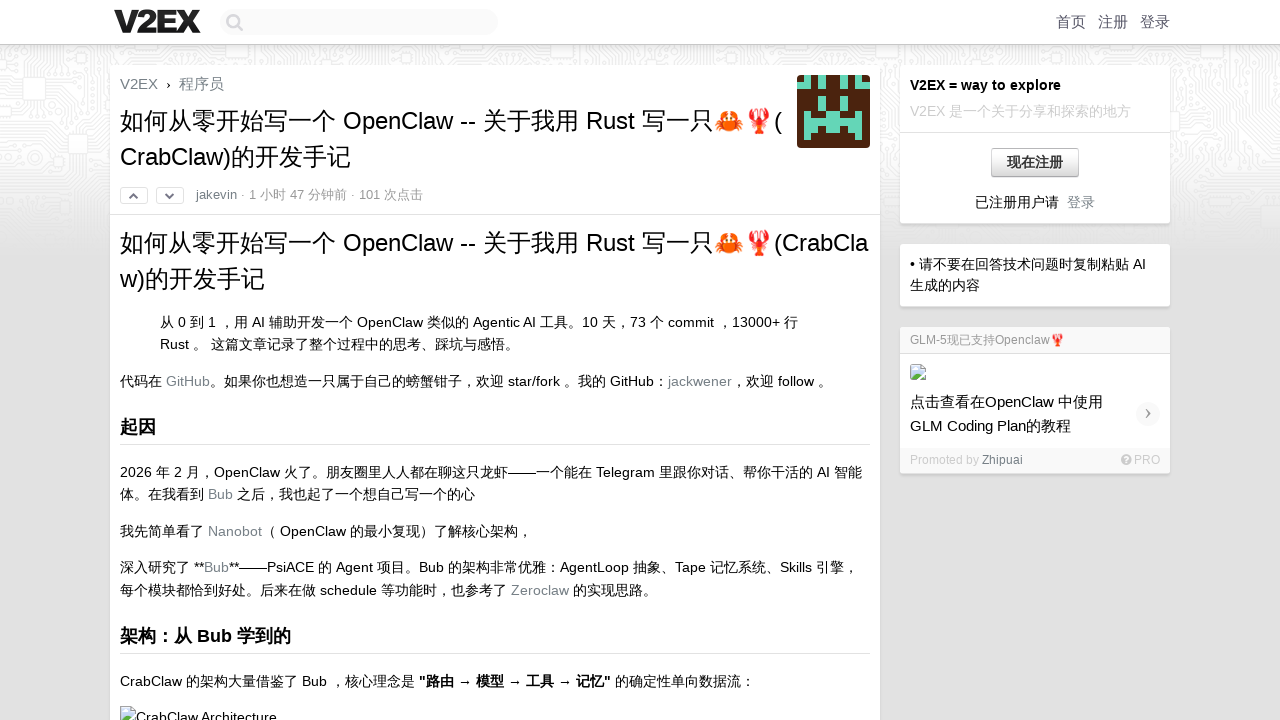

Navigated back to V2EX main page from post 3
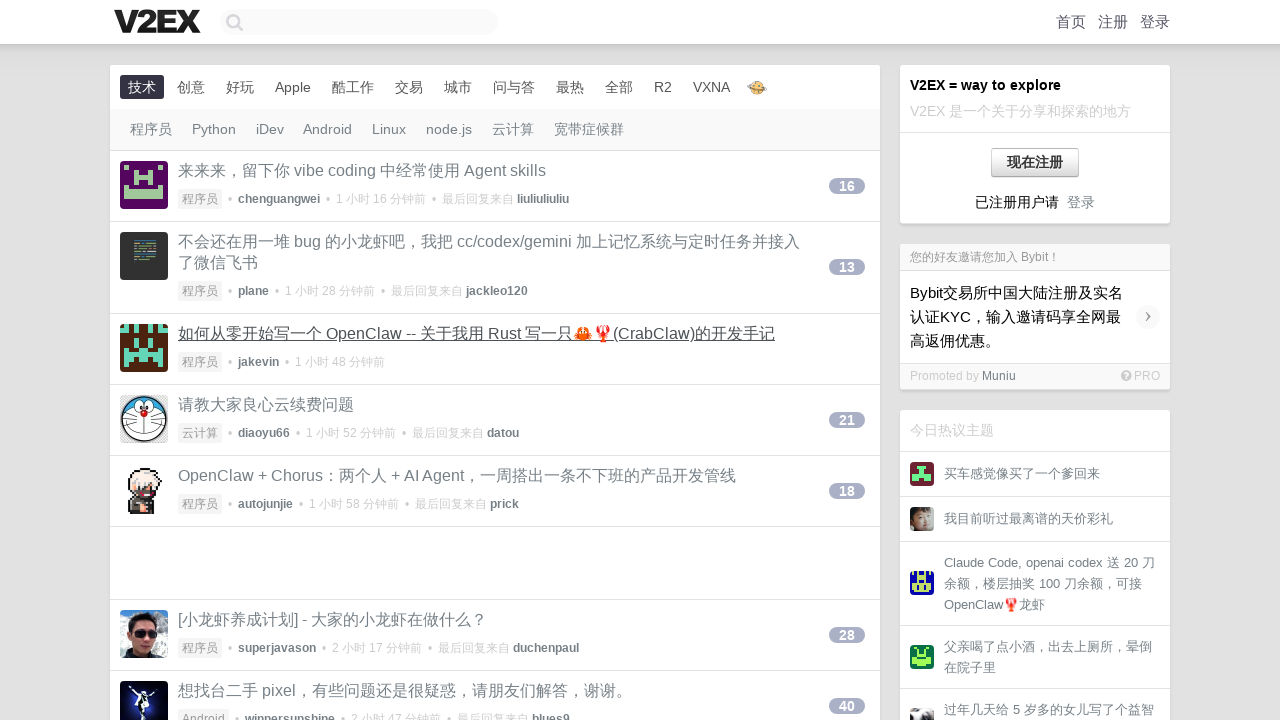

Main page post items reloaded after navigation from post 3
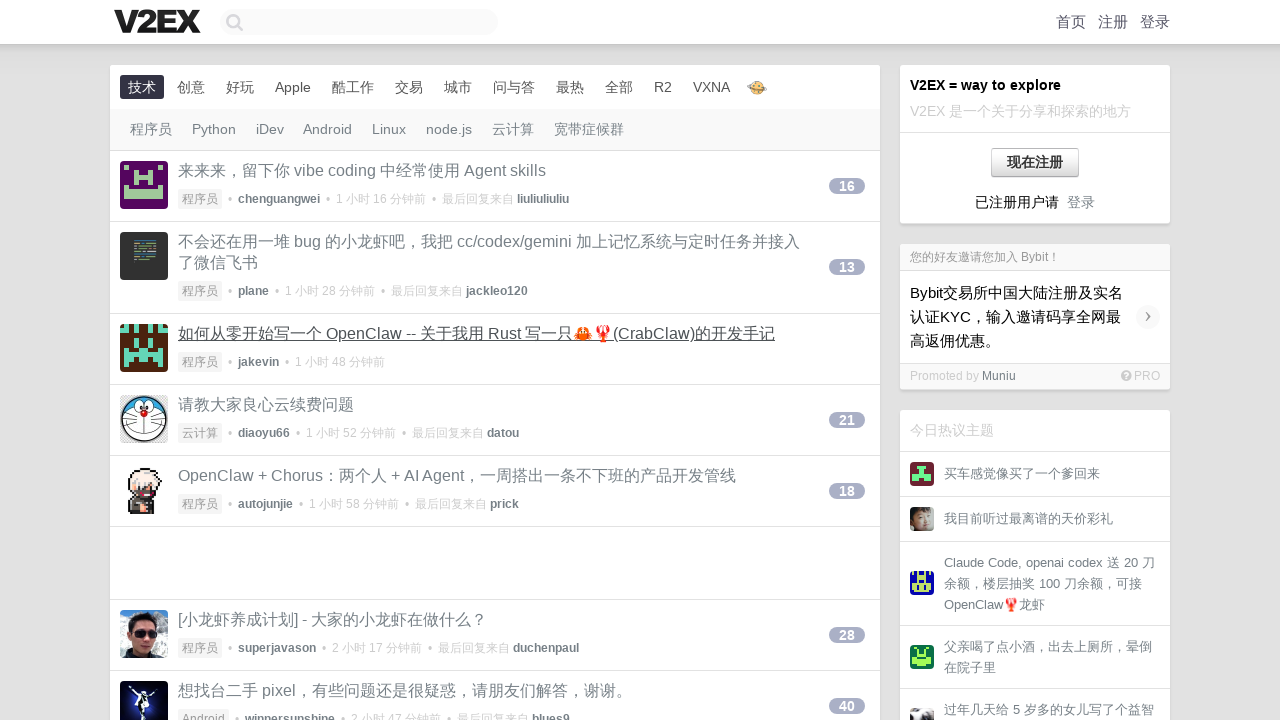

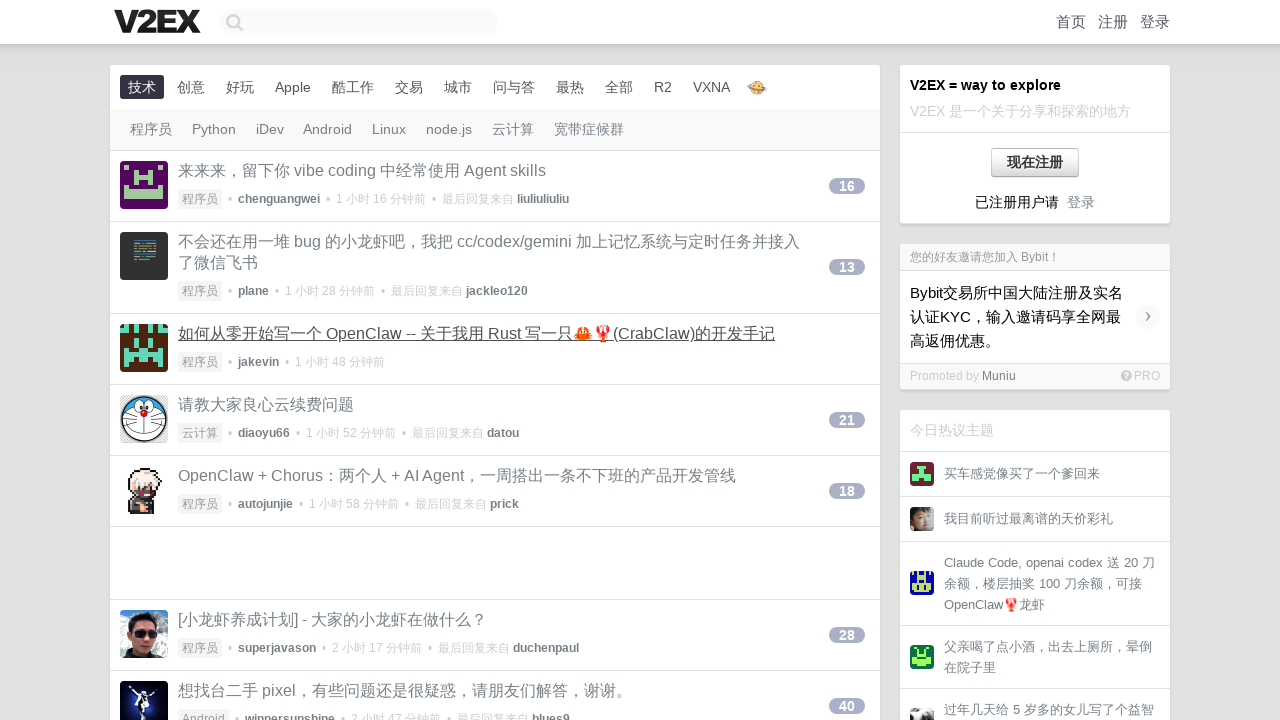